Navigates to Tira Beauty website and verifies the page loads successfully.

Starting URL: https://www.tirabeauty.com/

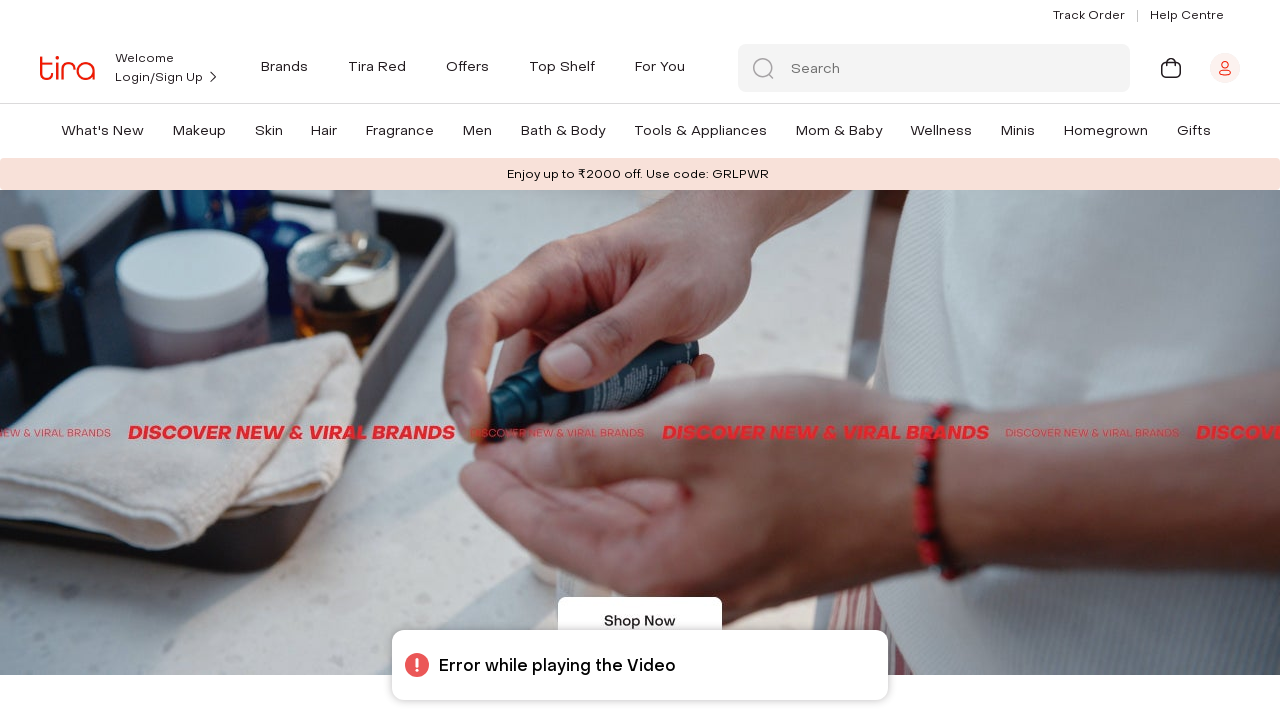

Waited for page DOM content to be loaded
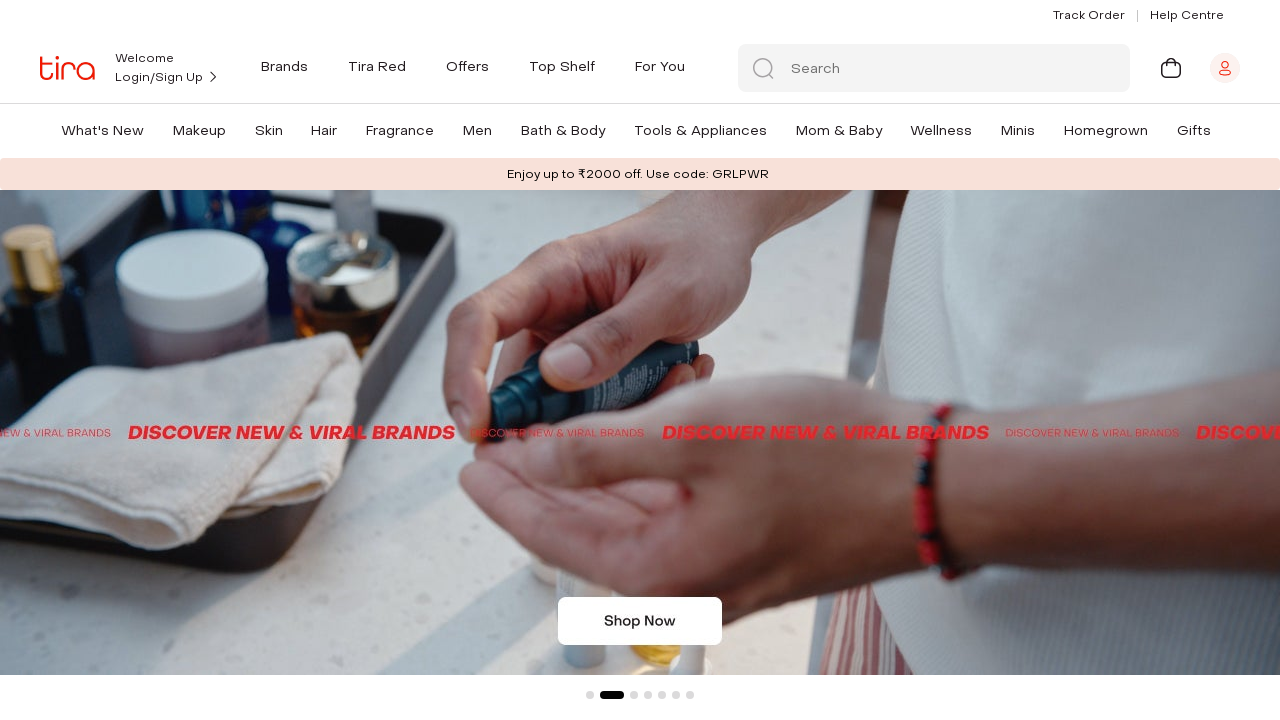

Verified body element is present on Tira Beauty website
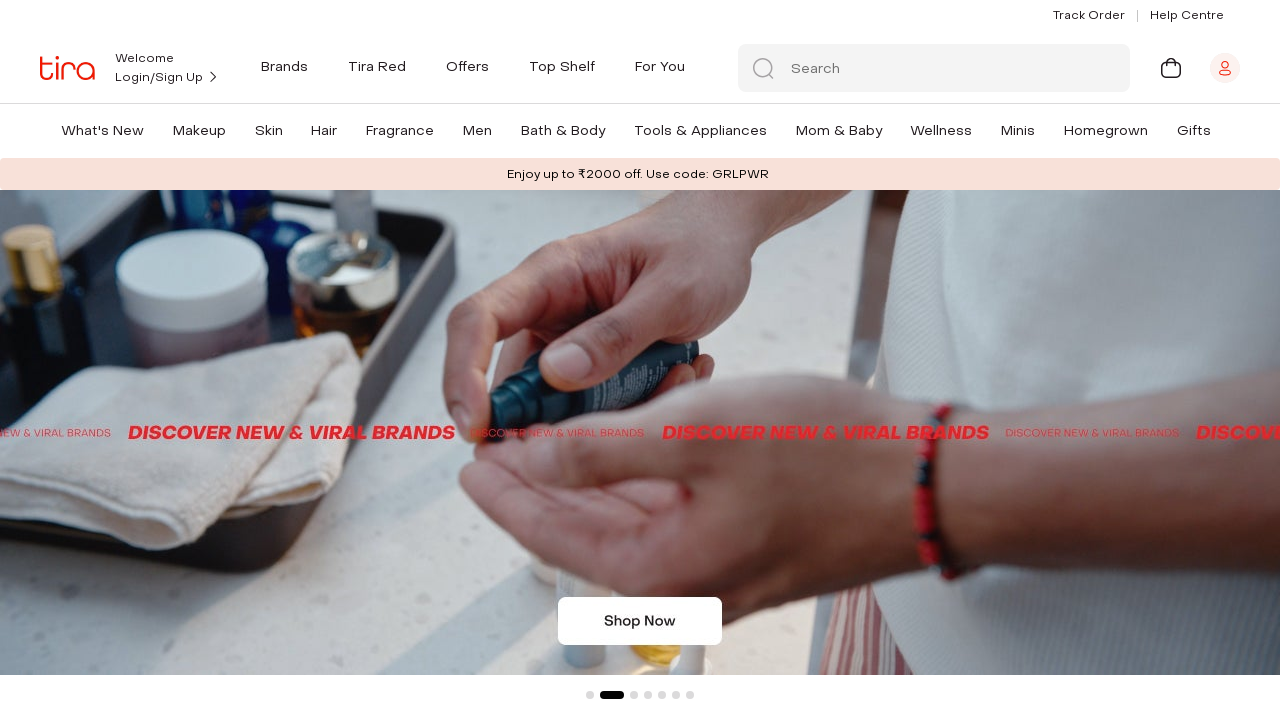

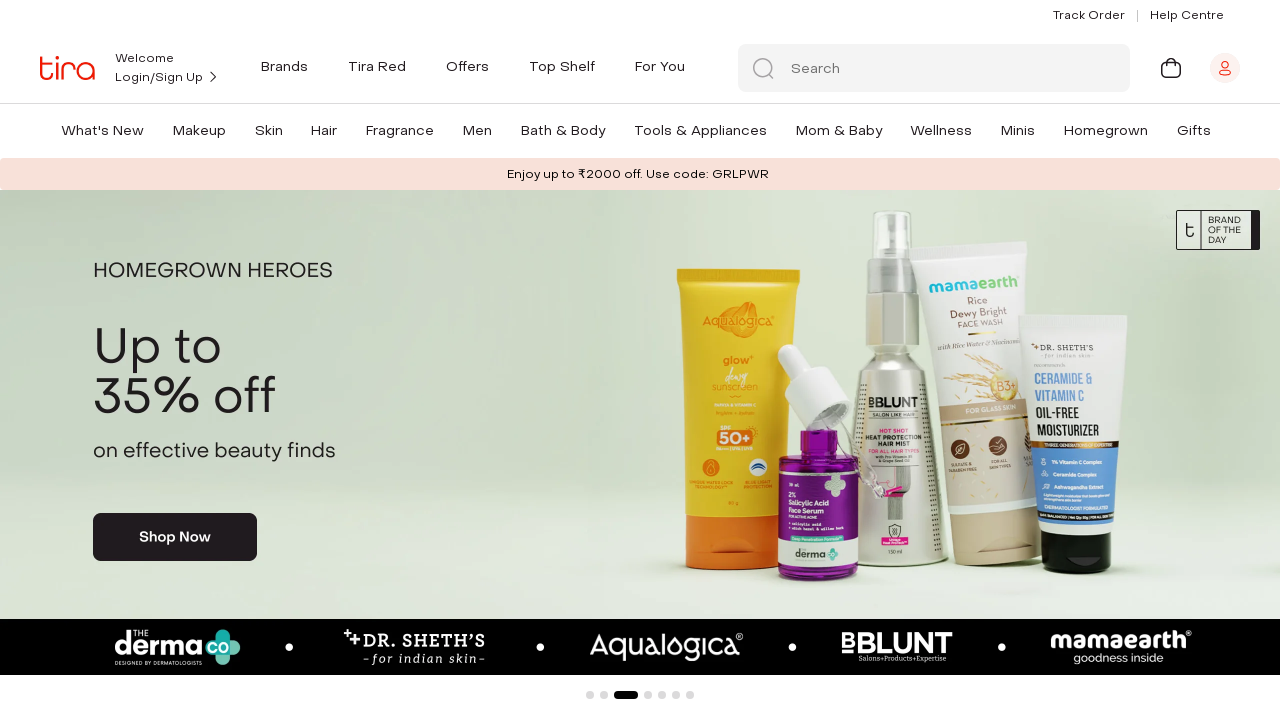